Tests the search functionality on jQueryUI website by filling the search input field with a query using XPath starts-with locator

Starting URL: https://jqueryui.com/

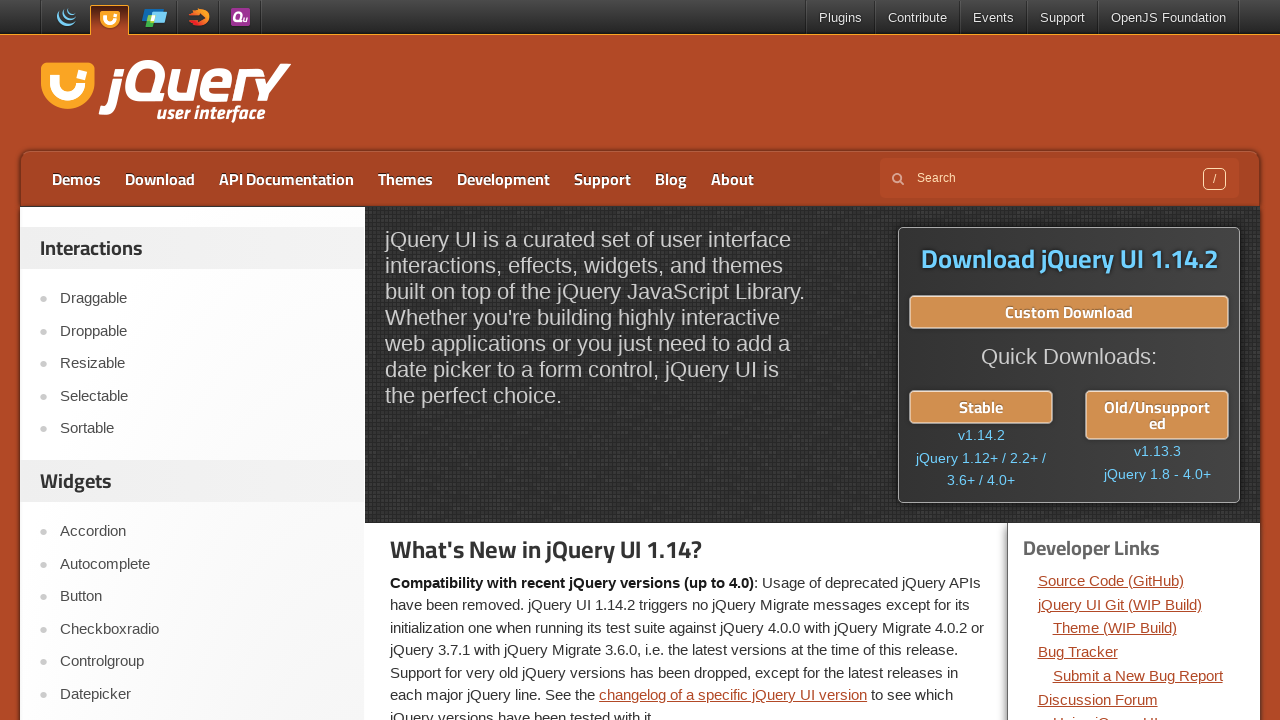

Filled search input field with 'jquery' using starts-with XPath locator on input[placeholder^='Sea']
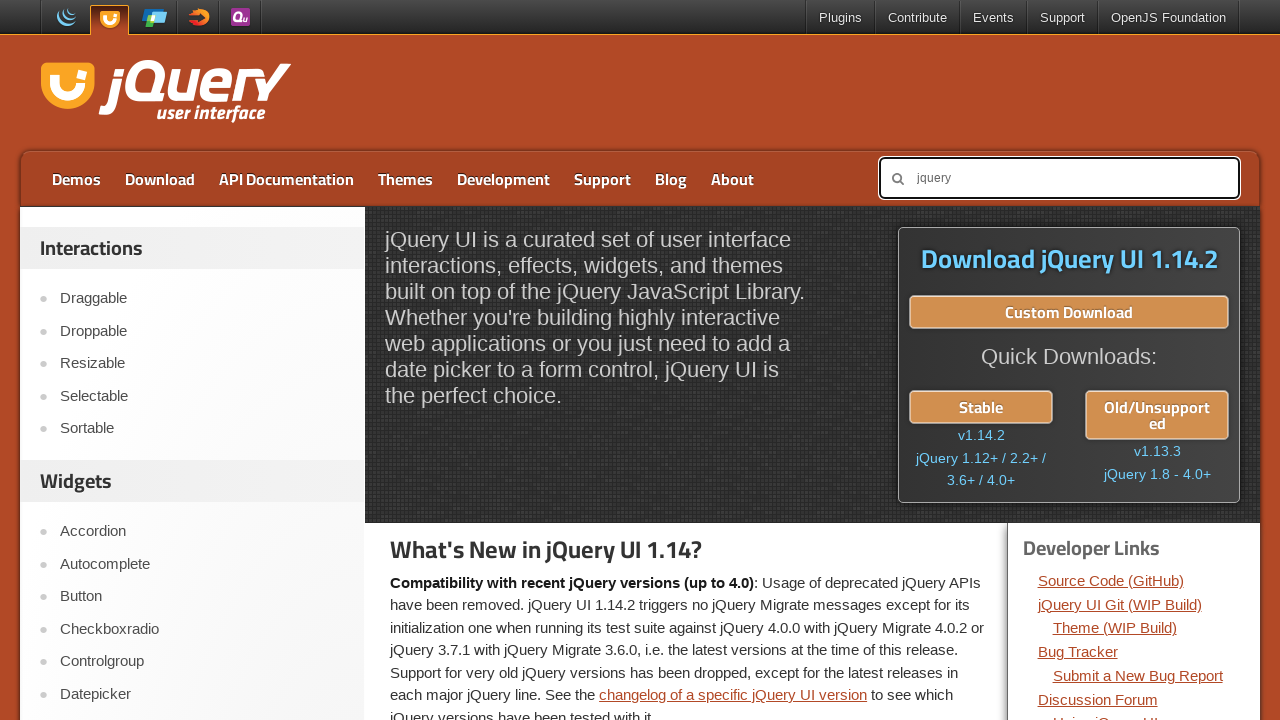

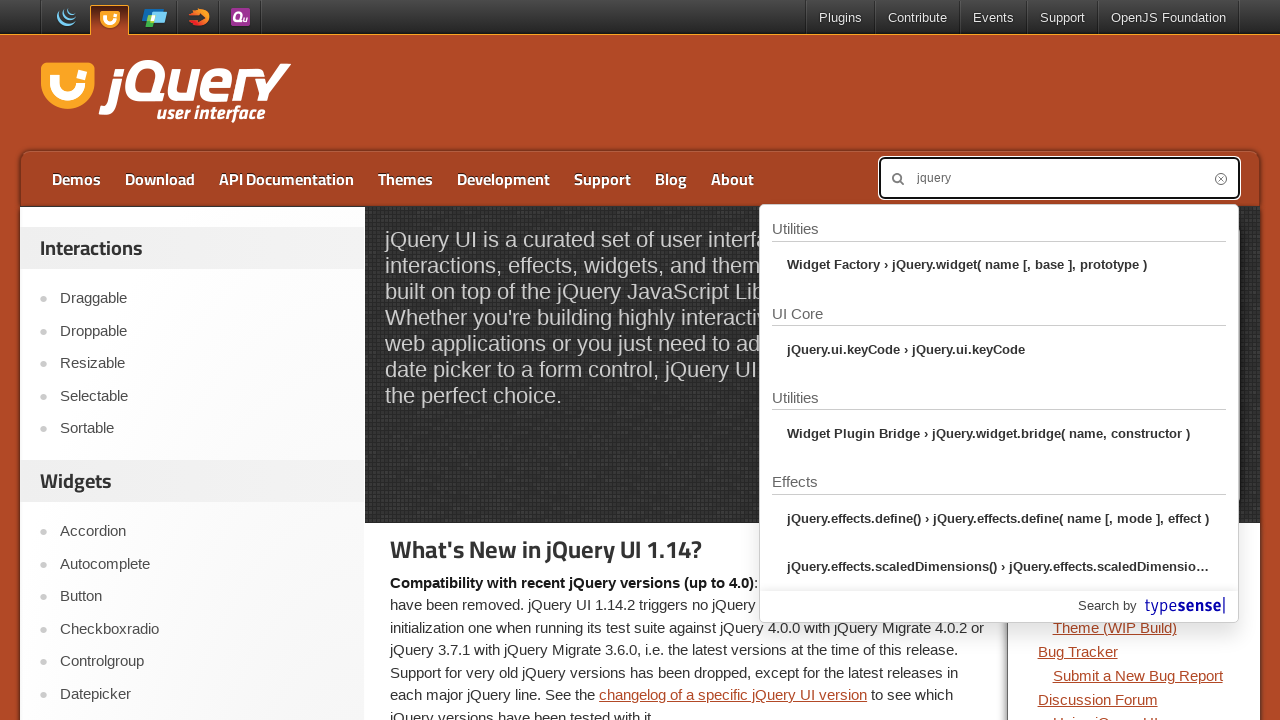